Tests AJAX functionality by clicking a button that triggers an AJAX request and waiting for the dynamic content to load

Starting URL: http://uitestingplayground.com/ajax

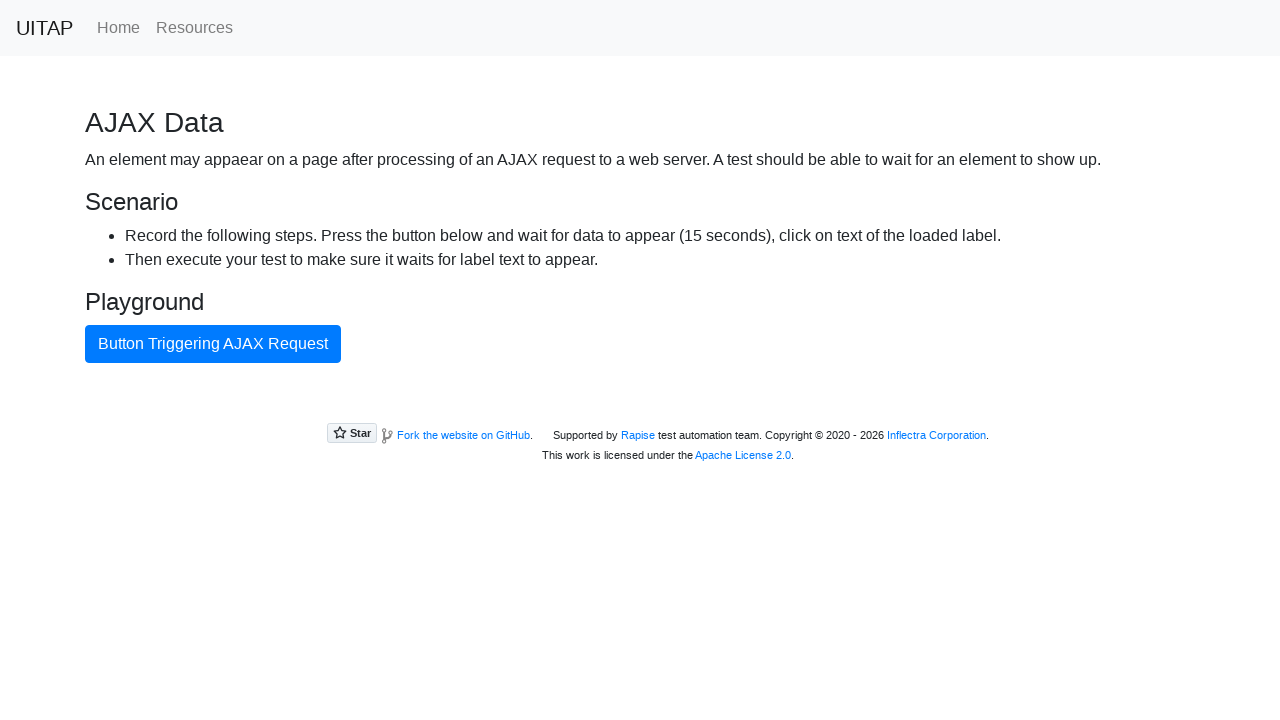

Clicked AJAX button to trigger request at (213, 344) on #ajaxButton
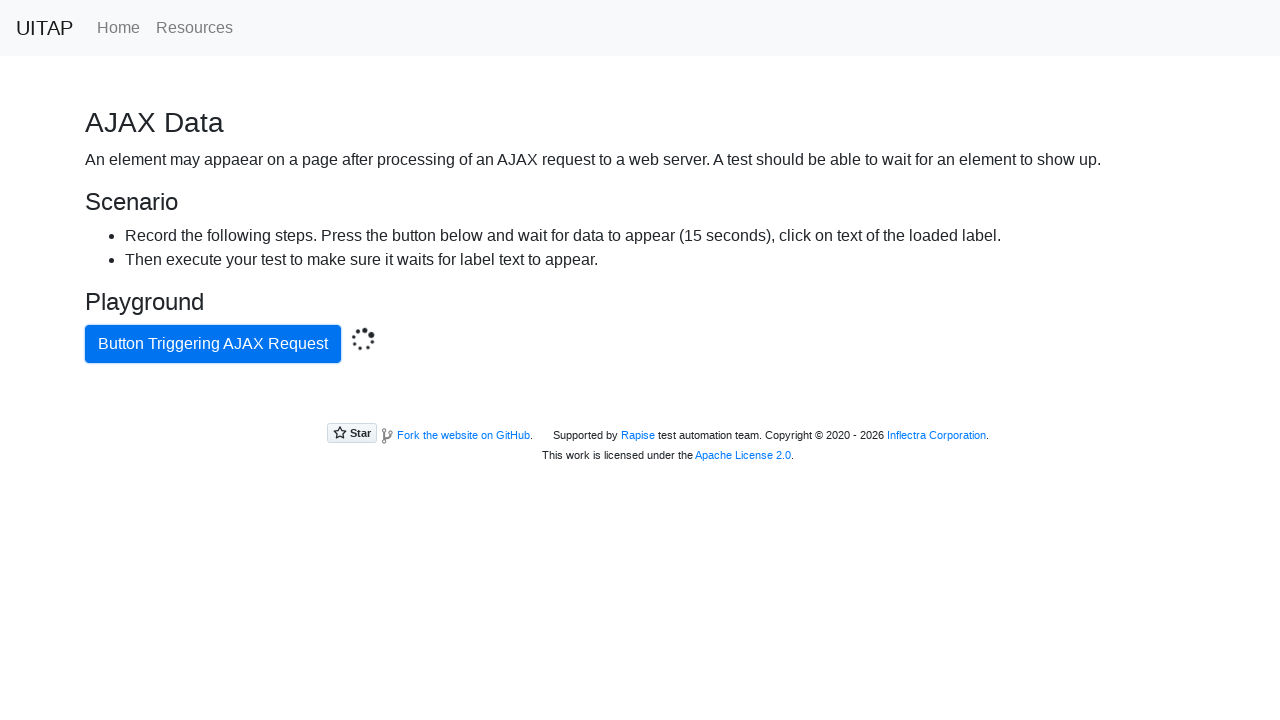

AJAX content loaded with expected text
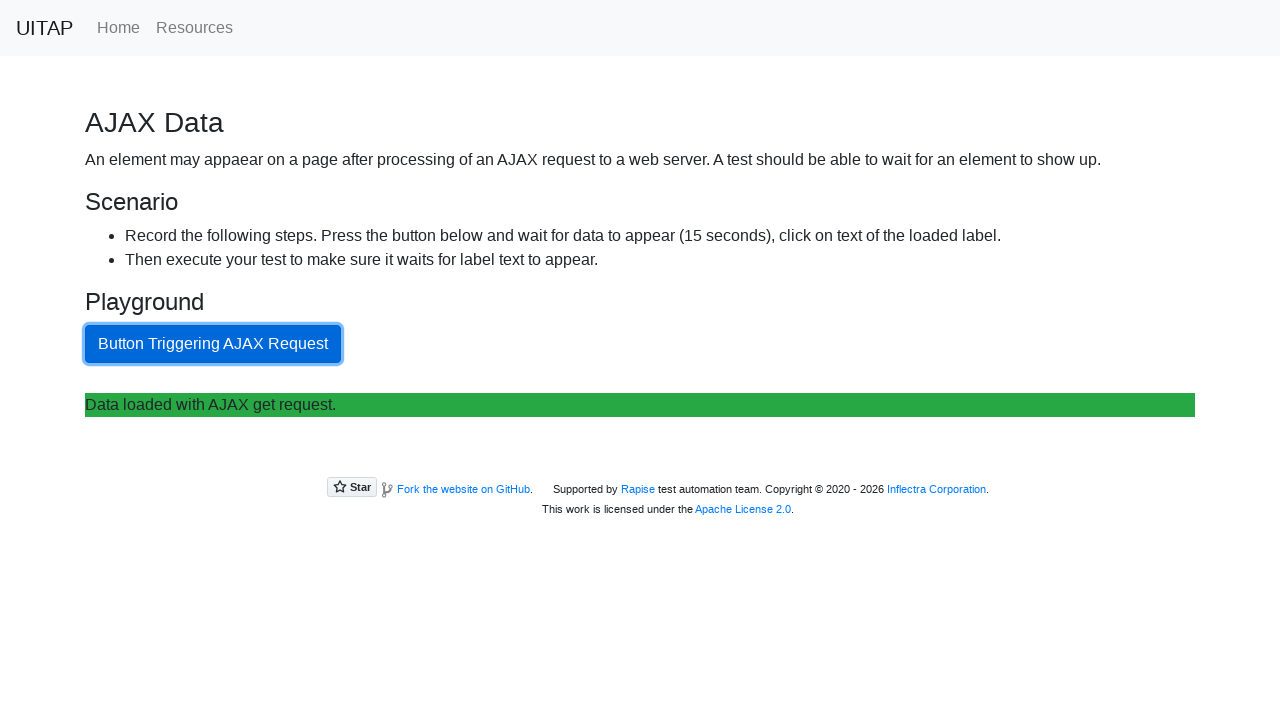

Verified AJAX content: 
Data loaded with AJAX get request.
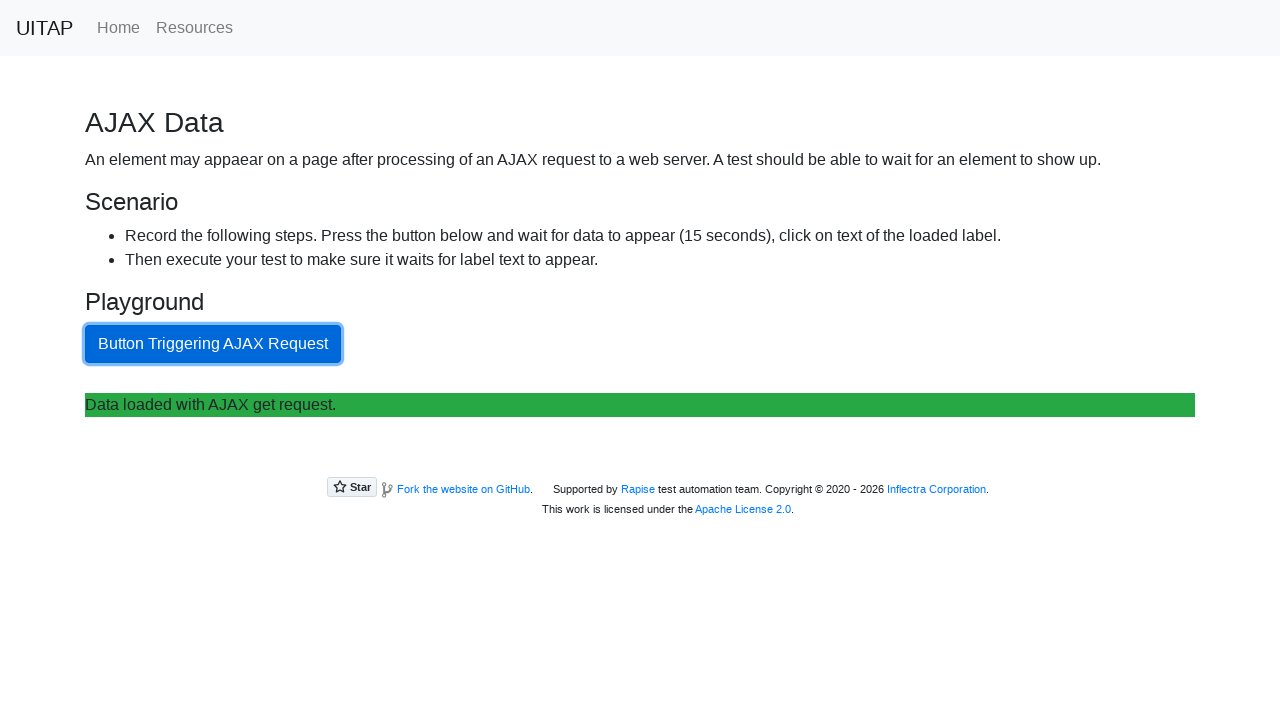

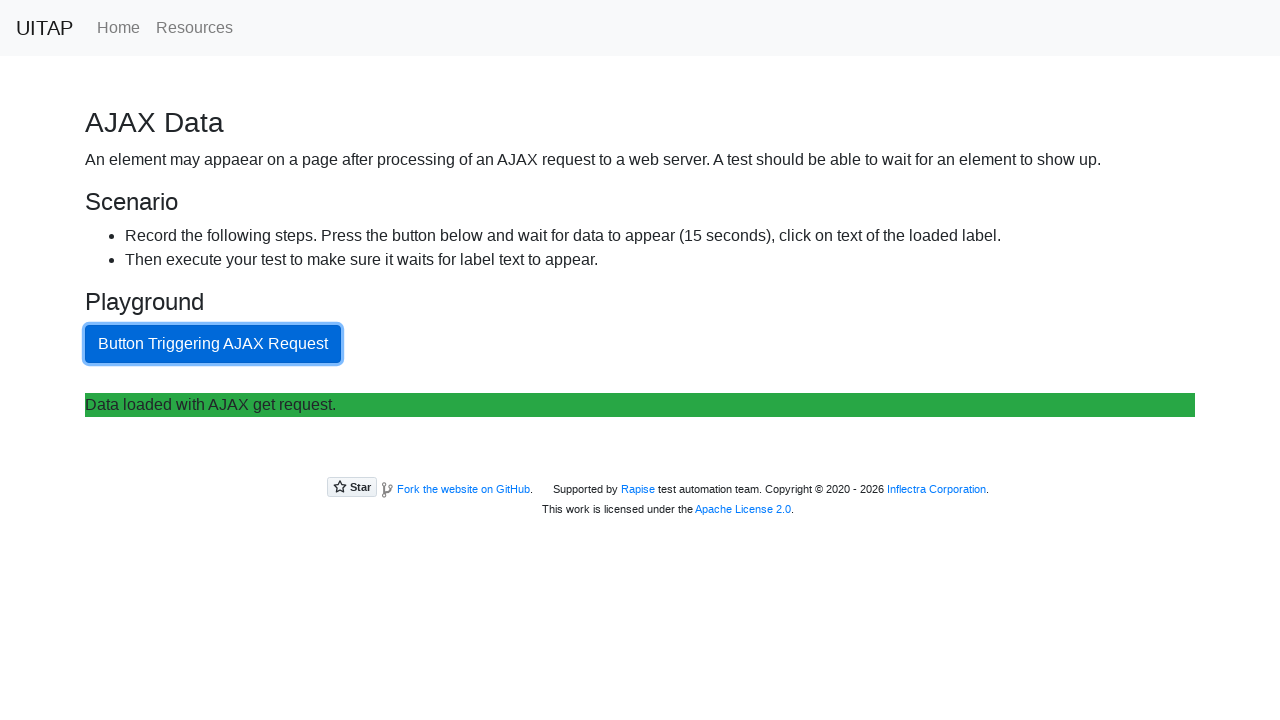